Tests navigation display under simulated slow network conditions by delaying requests and verifying that navigation elements remain visible throughout the loading process.

Starting URL: https://edu-create.vercel.app/create

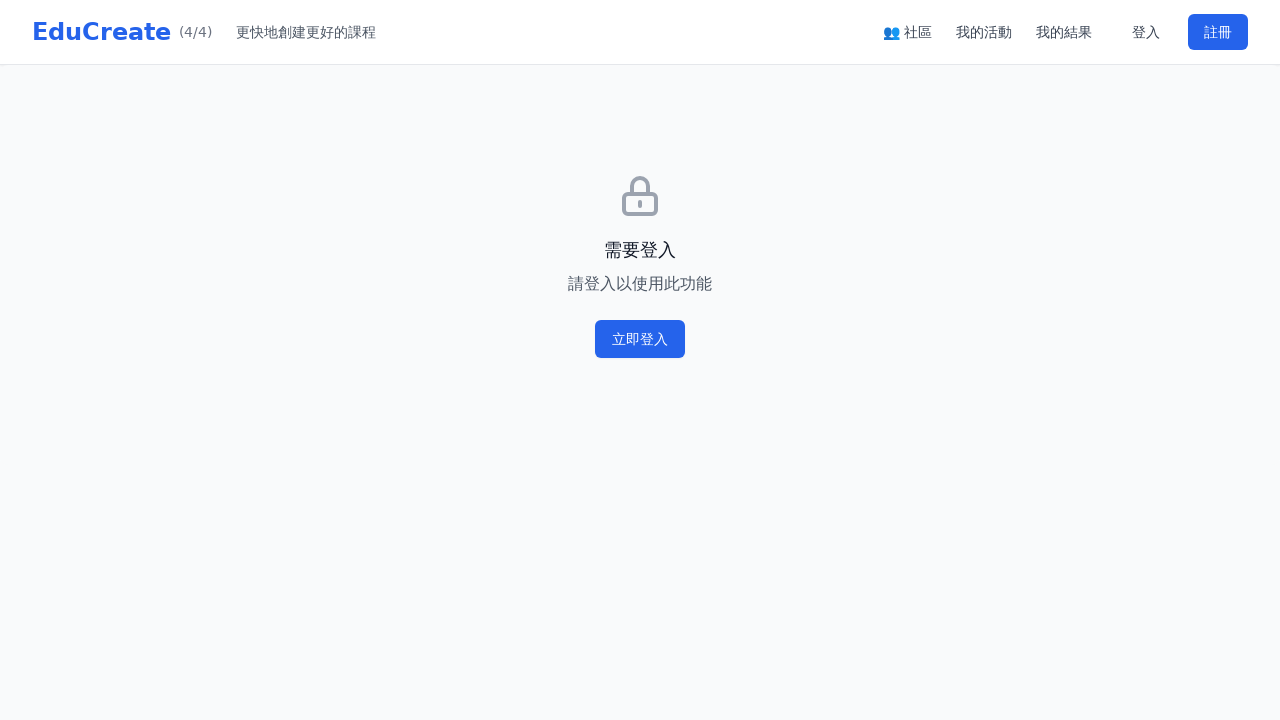

Set mobile viewport to 375x812
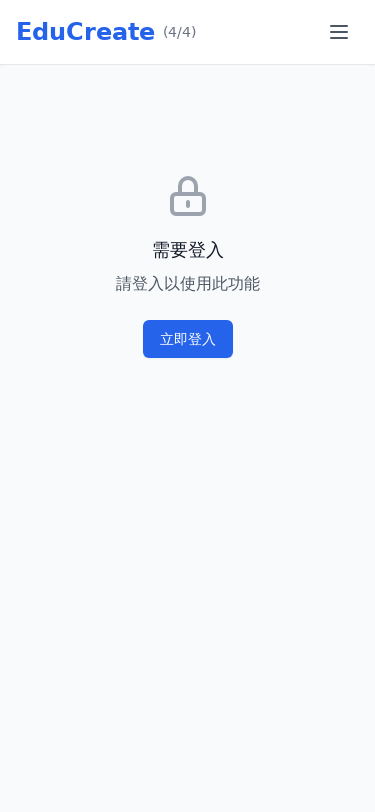

Configured route handler to delay requests by 0.1s (slow network simulation)
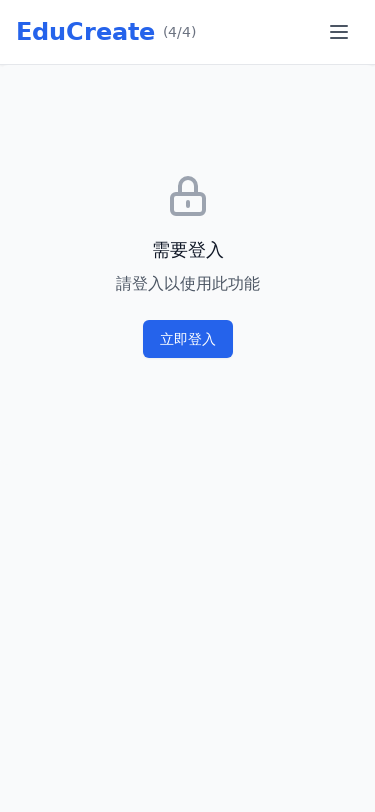

Reloaded page with delayed requests to simulate slow network
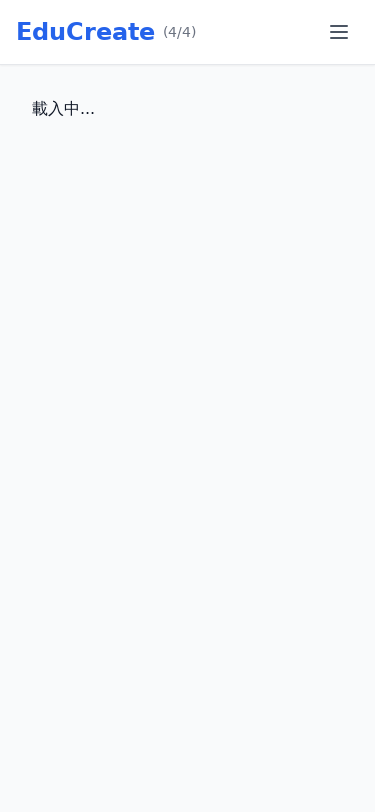

Verified navigation visibility during loading: 1 element(s) found
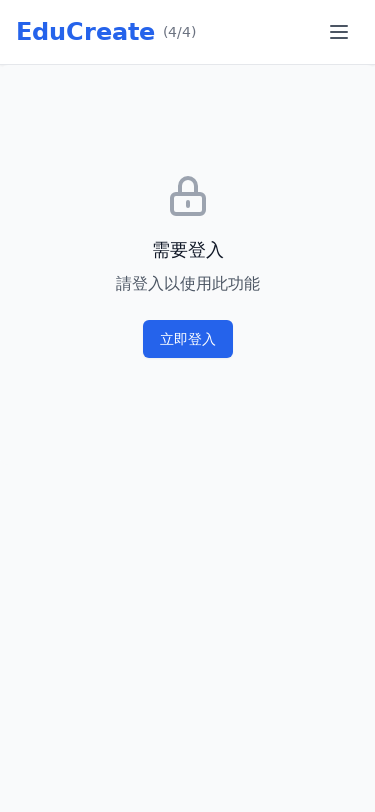

Waited for page to reach network idle state
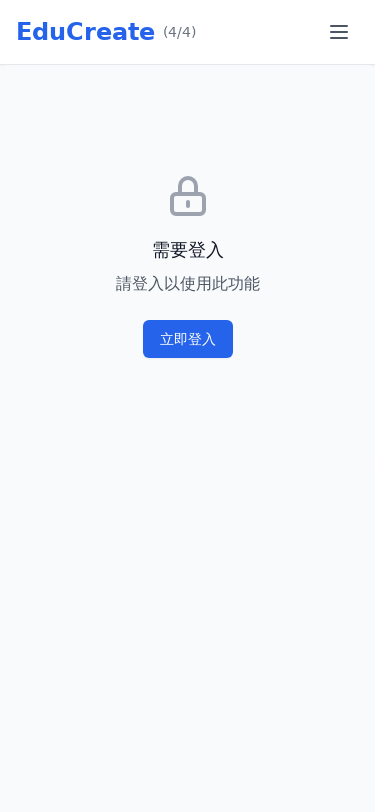

Verified navigation visibility after loading: 1 element(s) found
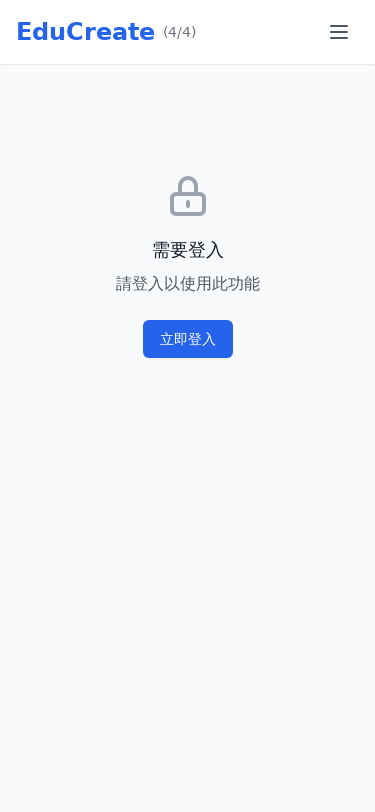

Assertion passed: Navigation exists during loading
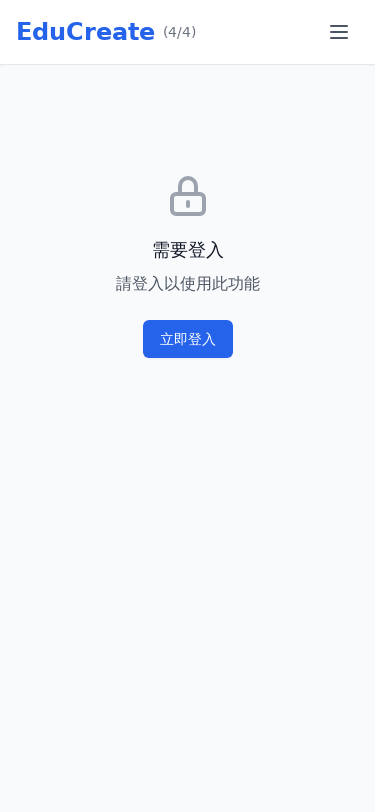

Assertion passed: Navigation exists after loading
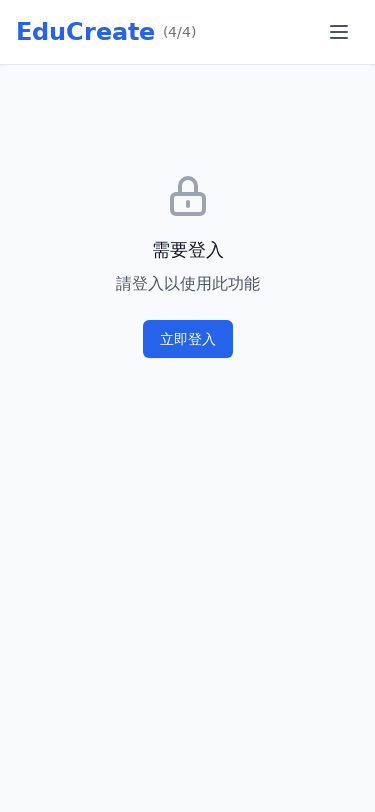

Assertion passed: Navigation visibility is consistent throughout page load
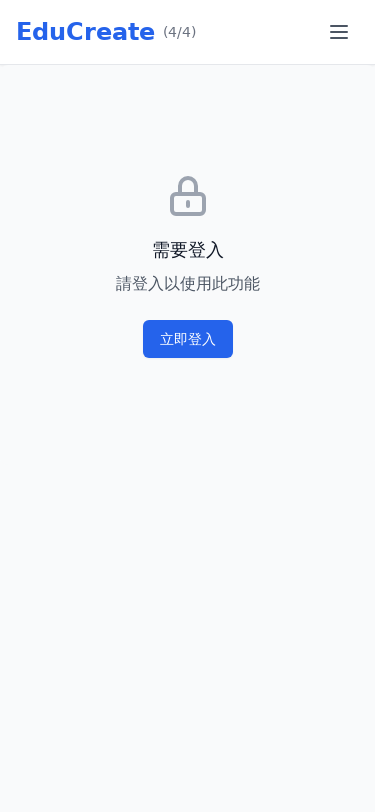

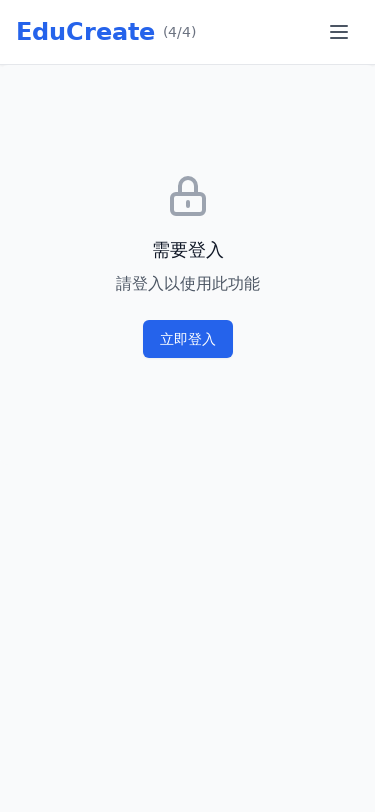